Tests deleting a todo item by first creating one, then clicking on it and pressing the delete button

Starting URL: https://todolist.james.am/#/

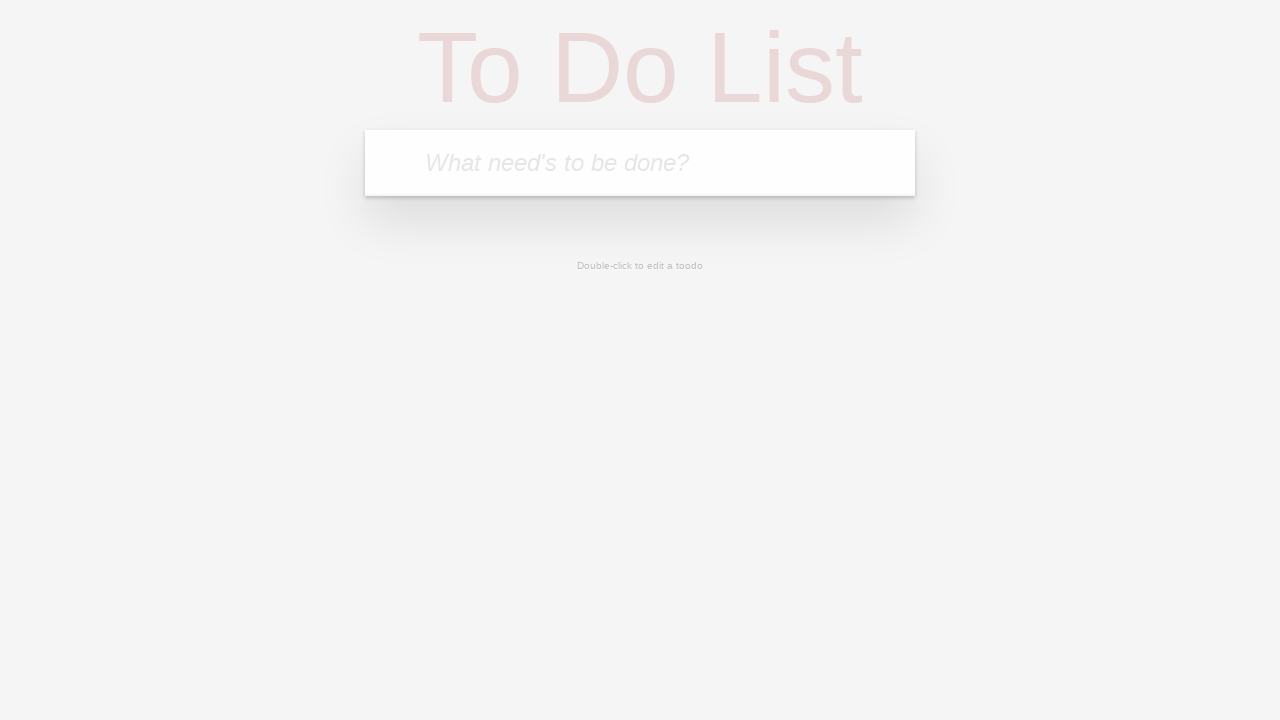

Clicked on the todo input textbox at (640, 163) on internal:role=textbox[name="What need's to be done?"i]
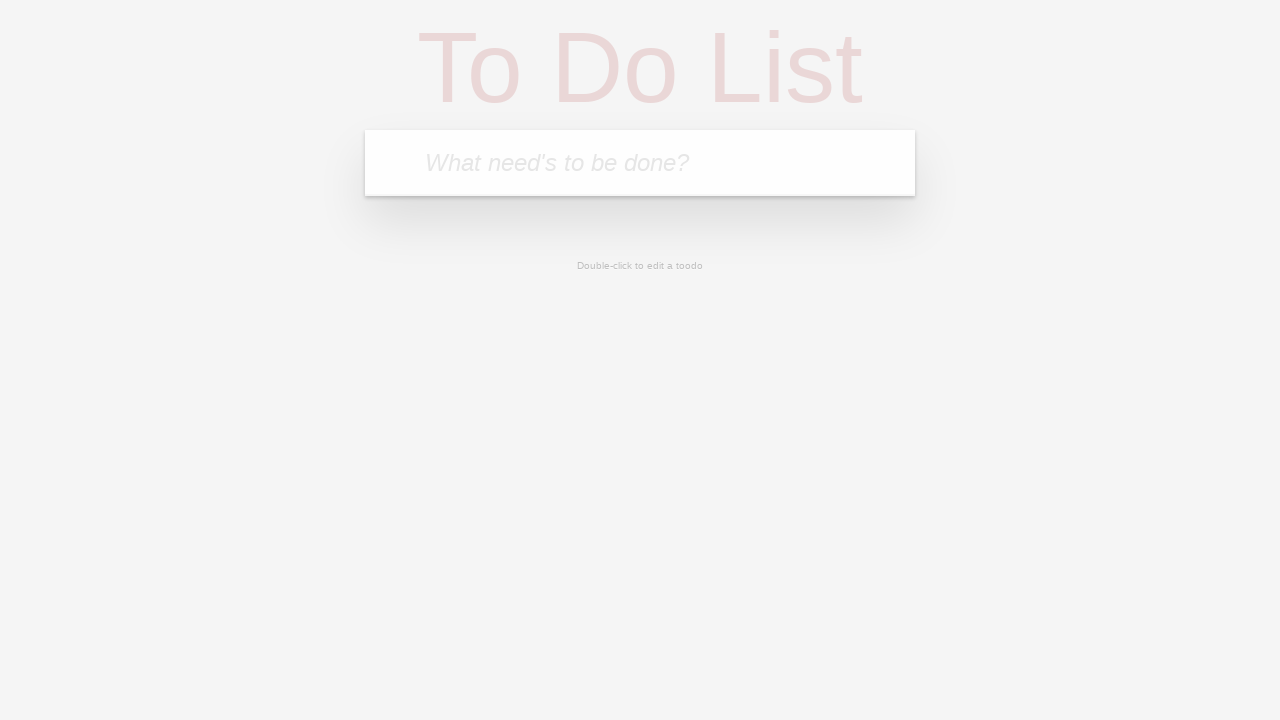

Filled in new todo item 'Task to delete' on internal:role=textbox[name="What need's to be done?"i]
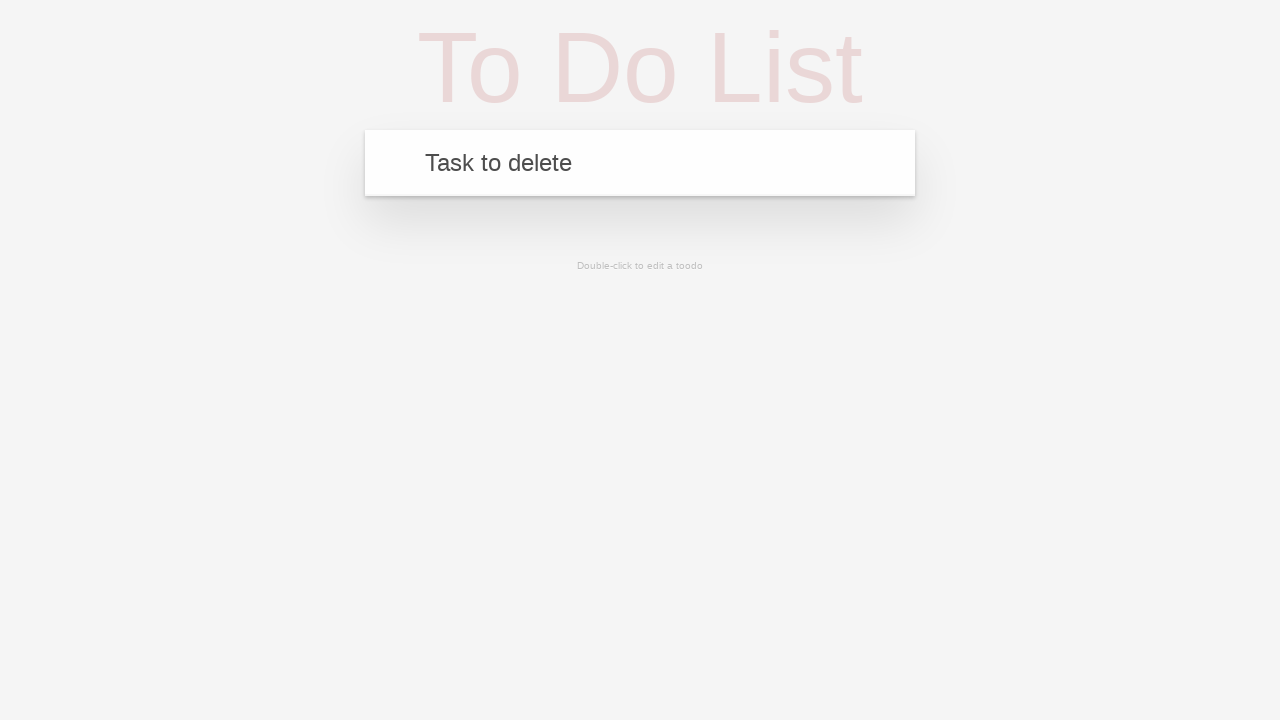

Pressed Enter to add the todo item on internal:role=textbox[name="What need's to be done?"i]
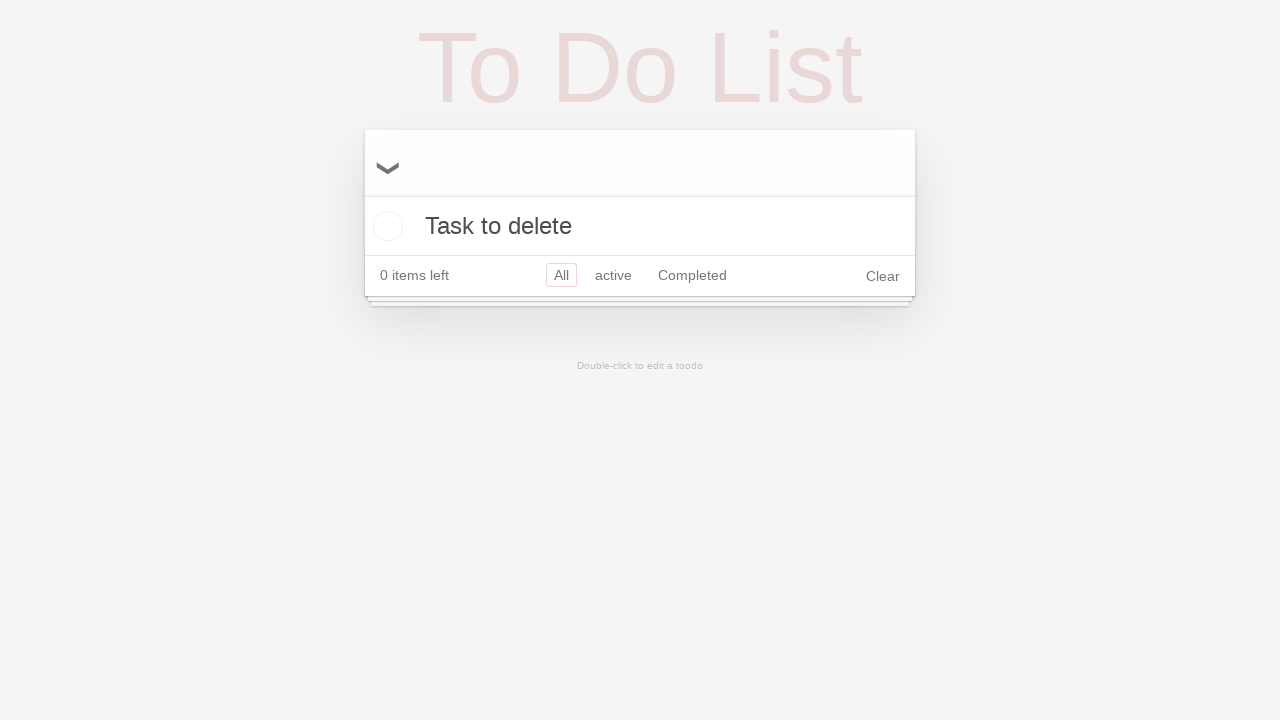

Clicked on the todo item 'Task to delete' at (640, 226) on internal:text="Task to delete"i
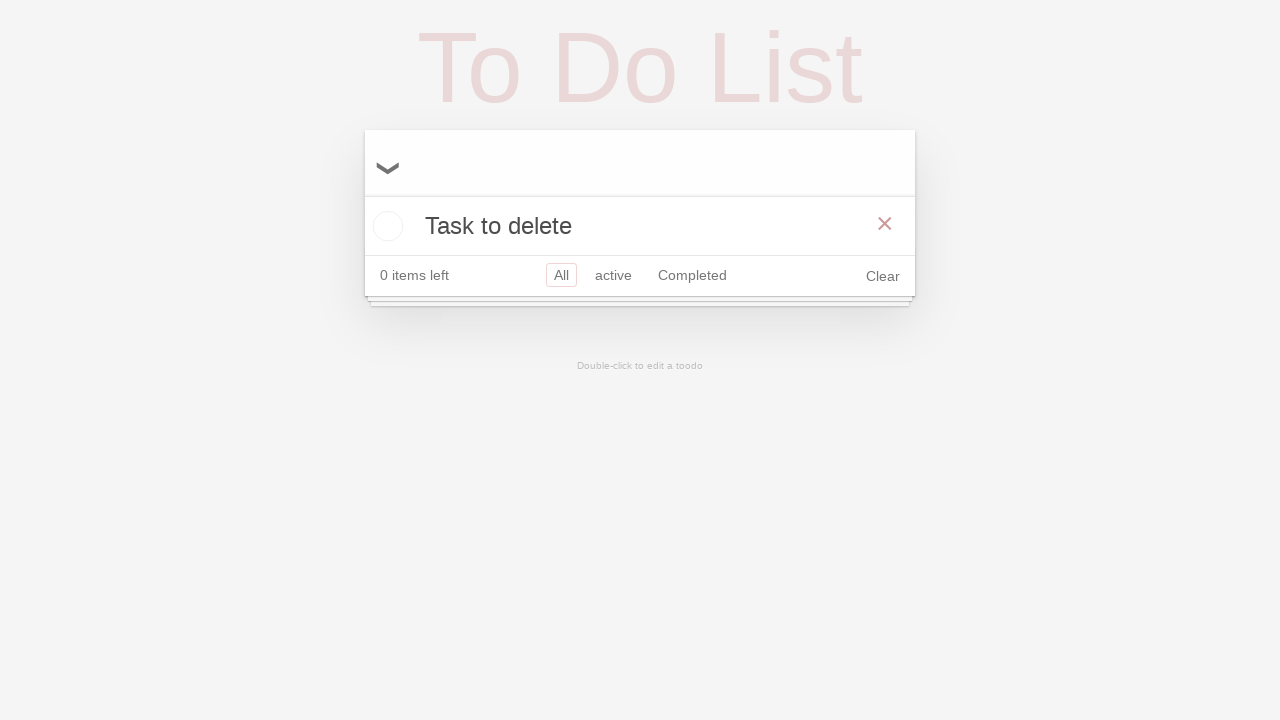

Clicked the delete button to remove the todo item at (885, 224) on internal:role=button[name="×"i]
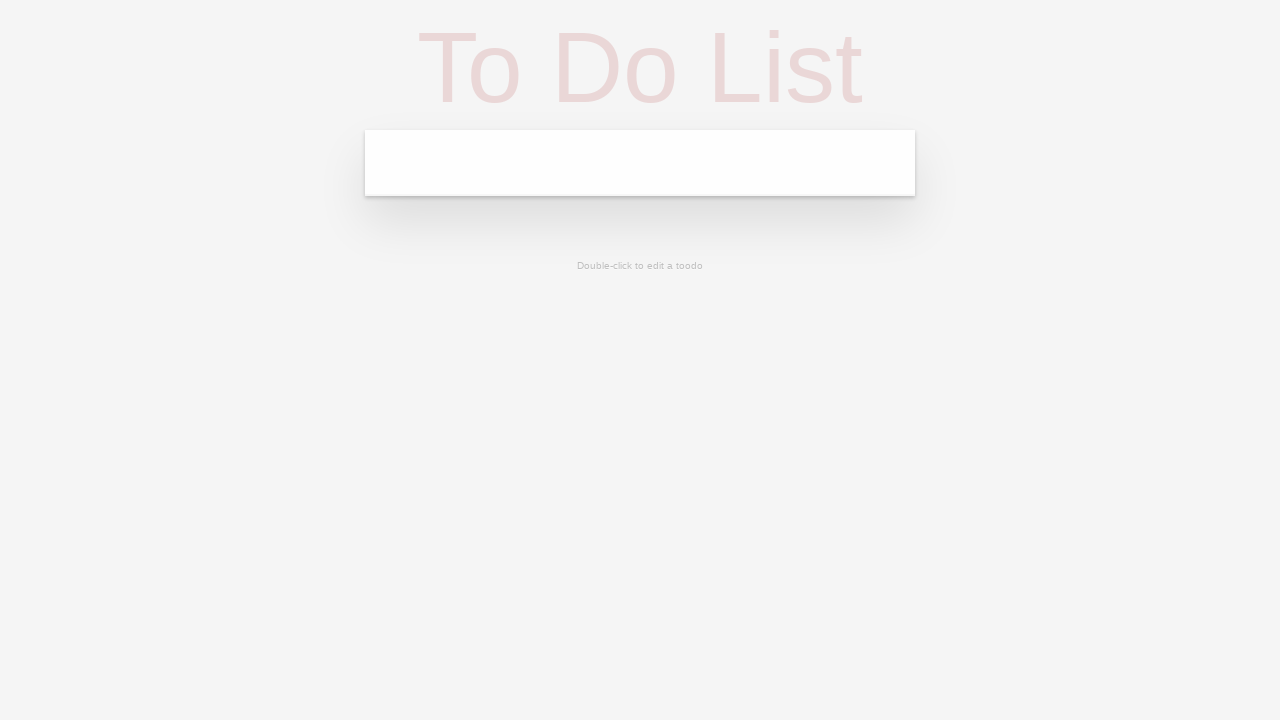

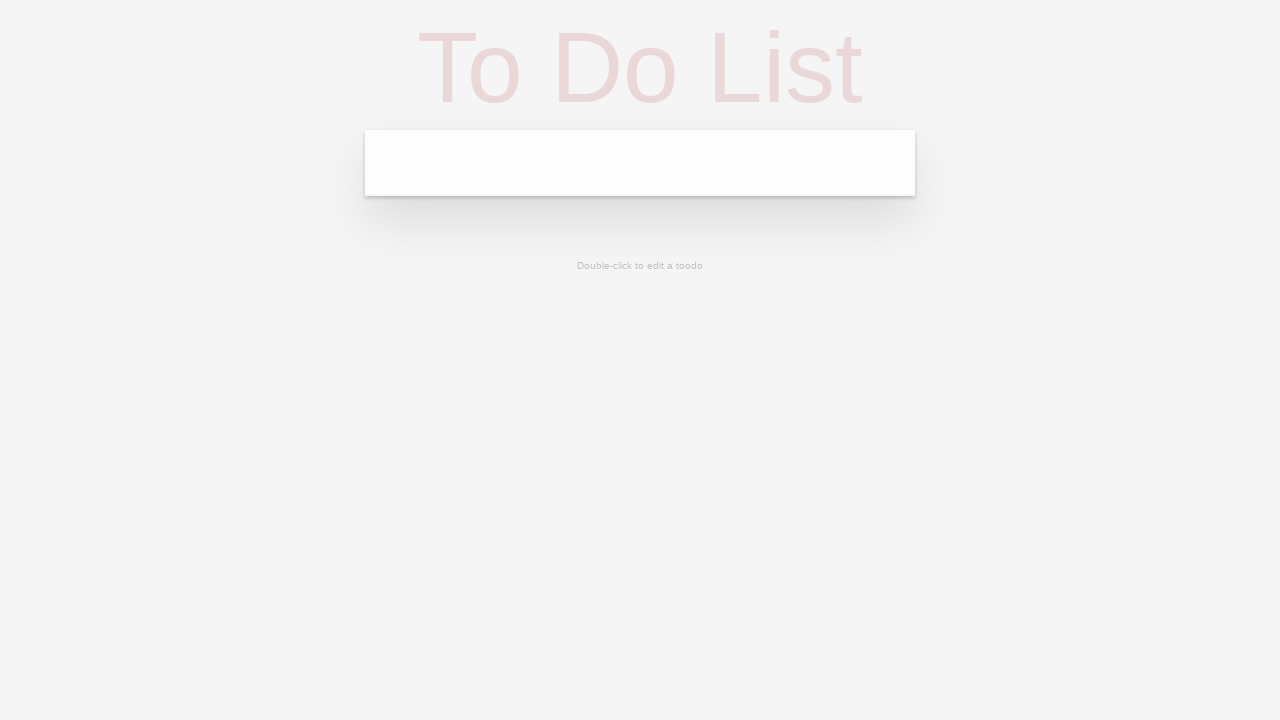